Tests button click functionality on demoqa.com by navigating to the Buttons section, clicking the "Click Me" button, and verifying the confirmation message appears.

Starting URL: https://demoqa.com/elements

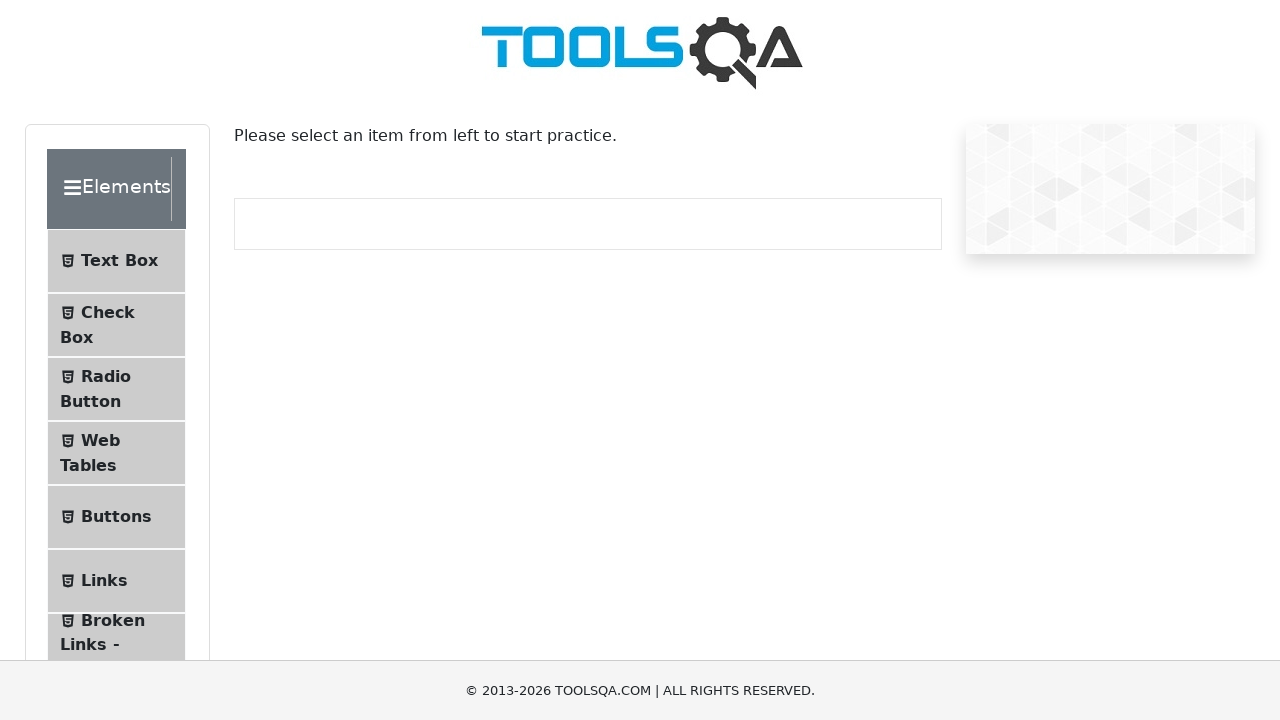

Clicked on Buttons section link at (116, 517) on text=Buttons
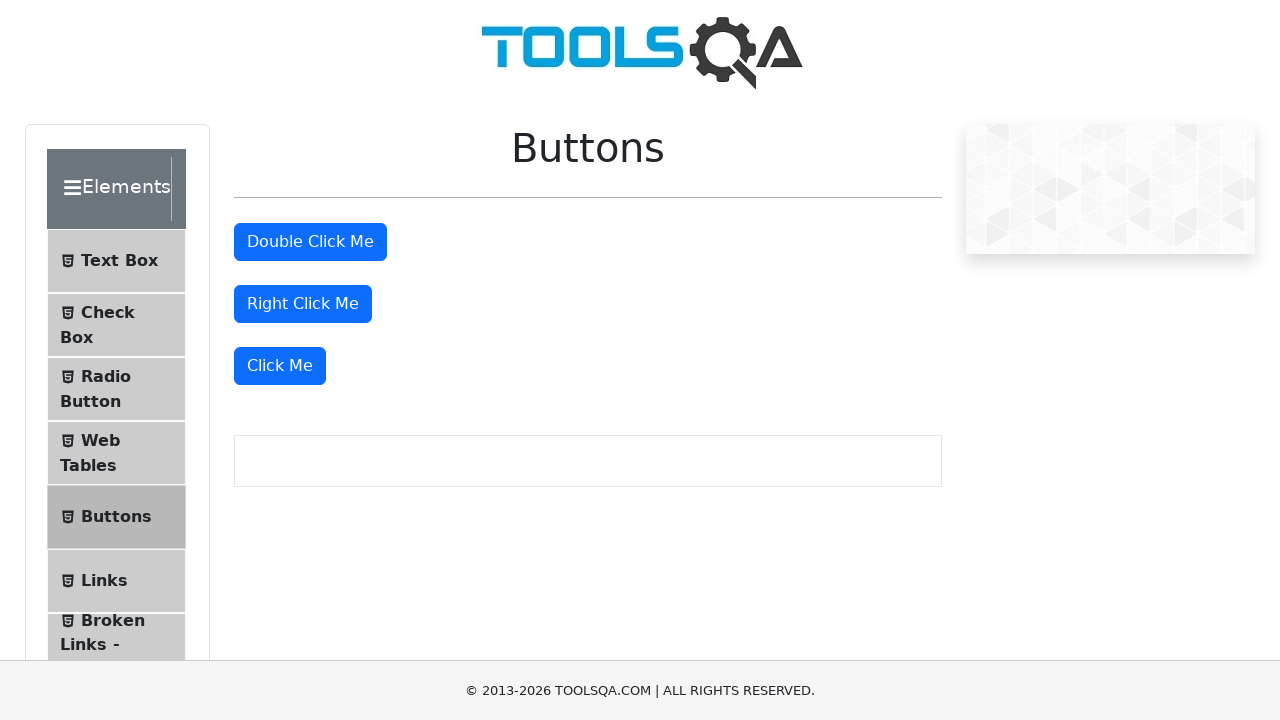

Buttons page loaded and double click button appeared
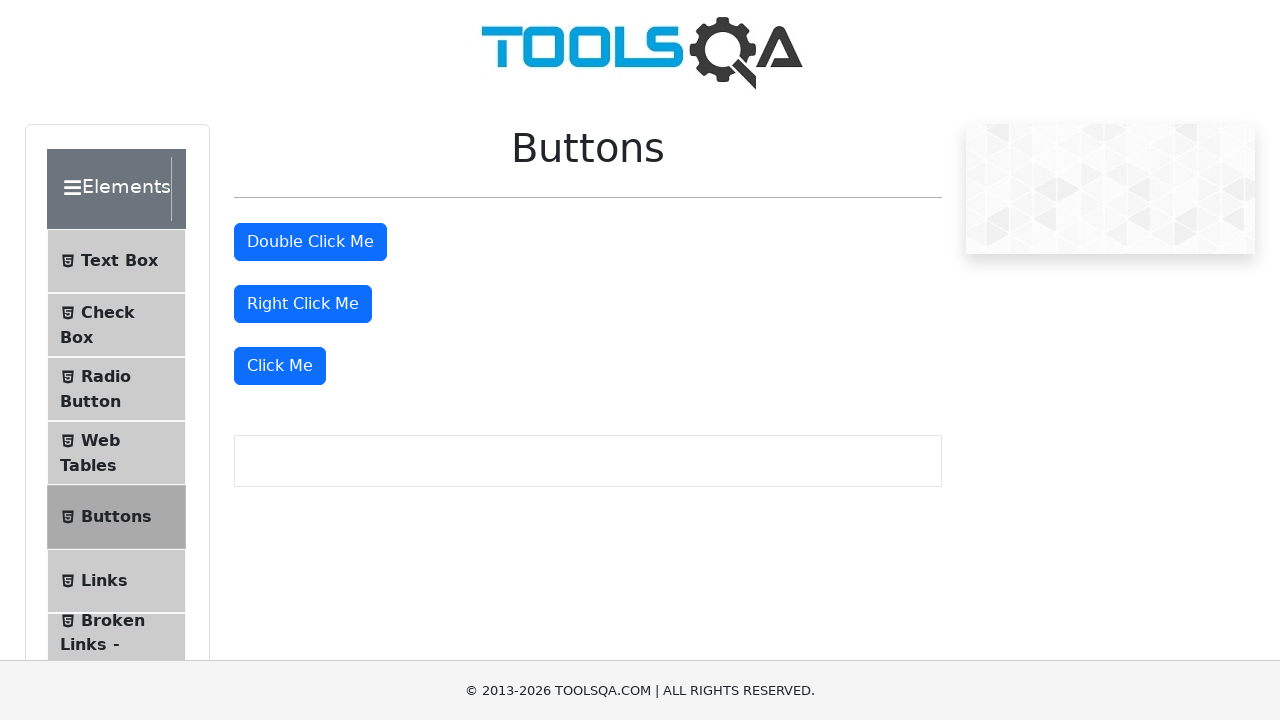

Clicked the 'Click Me' button at (280, 366) on xpath=//button[text()='Click Me']
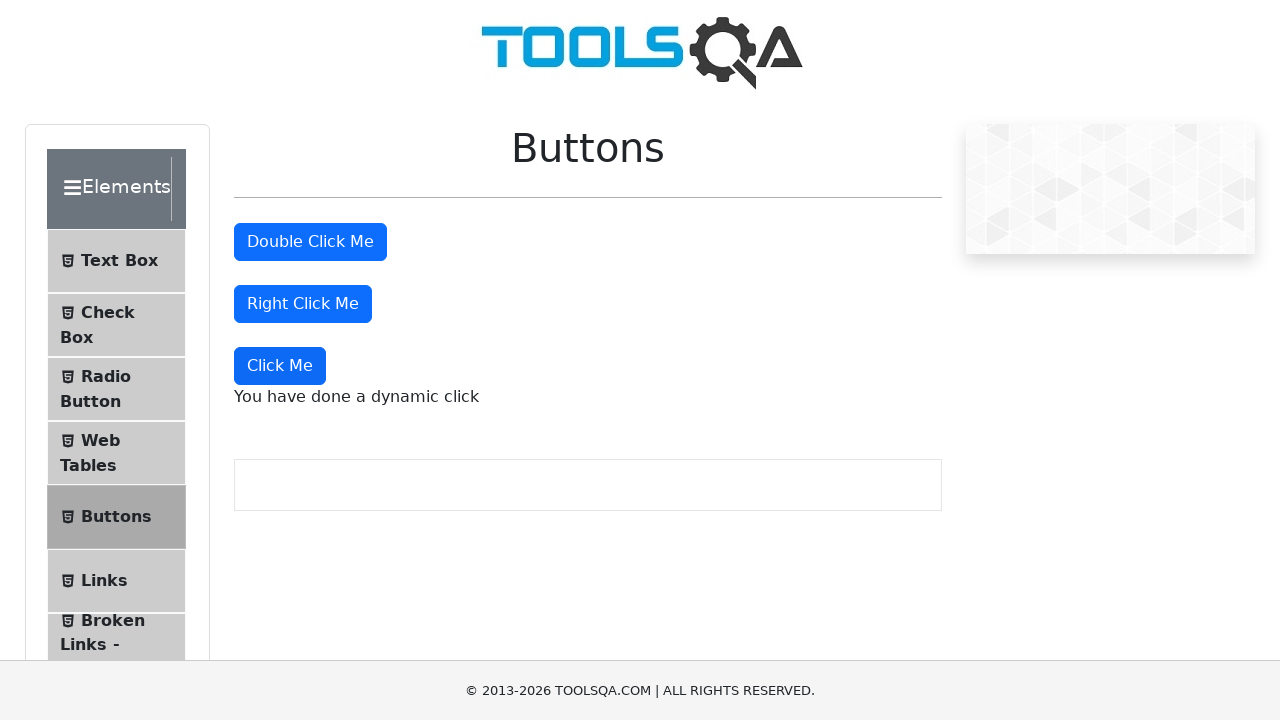

Dynamic click confirmation message appeared
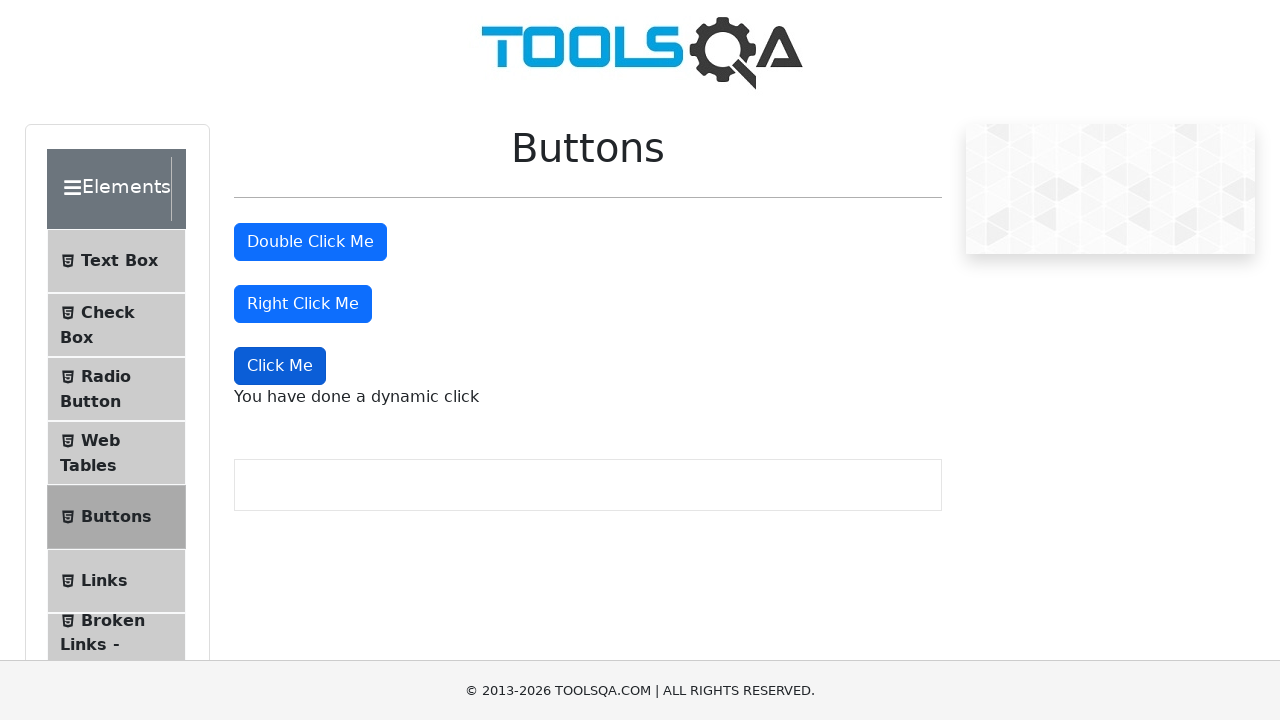

Retrieved confirmation message: 'You have done a dynamic click'
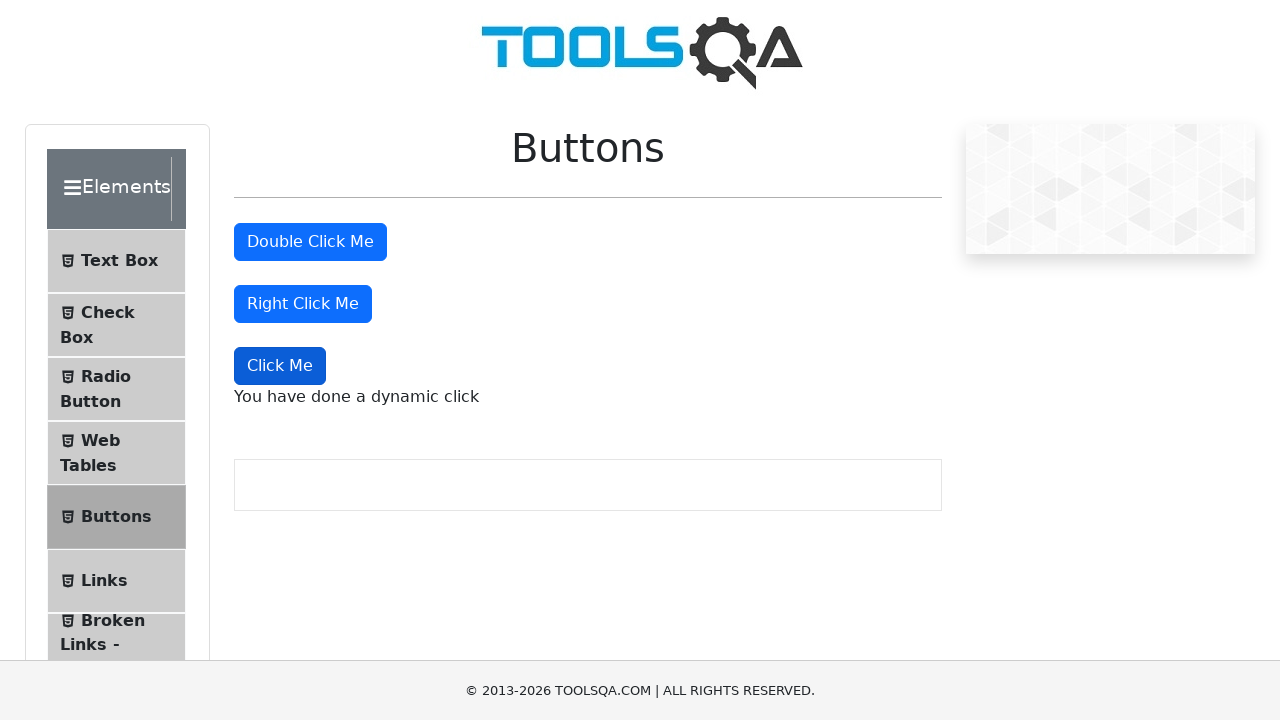

Assertion passed: confirmation message matches expected text
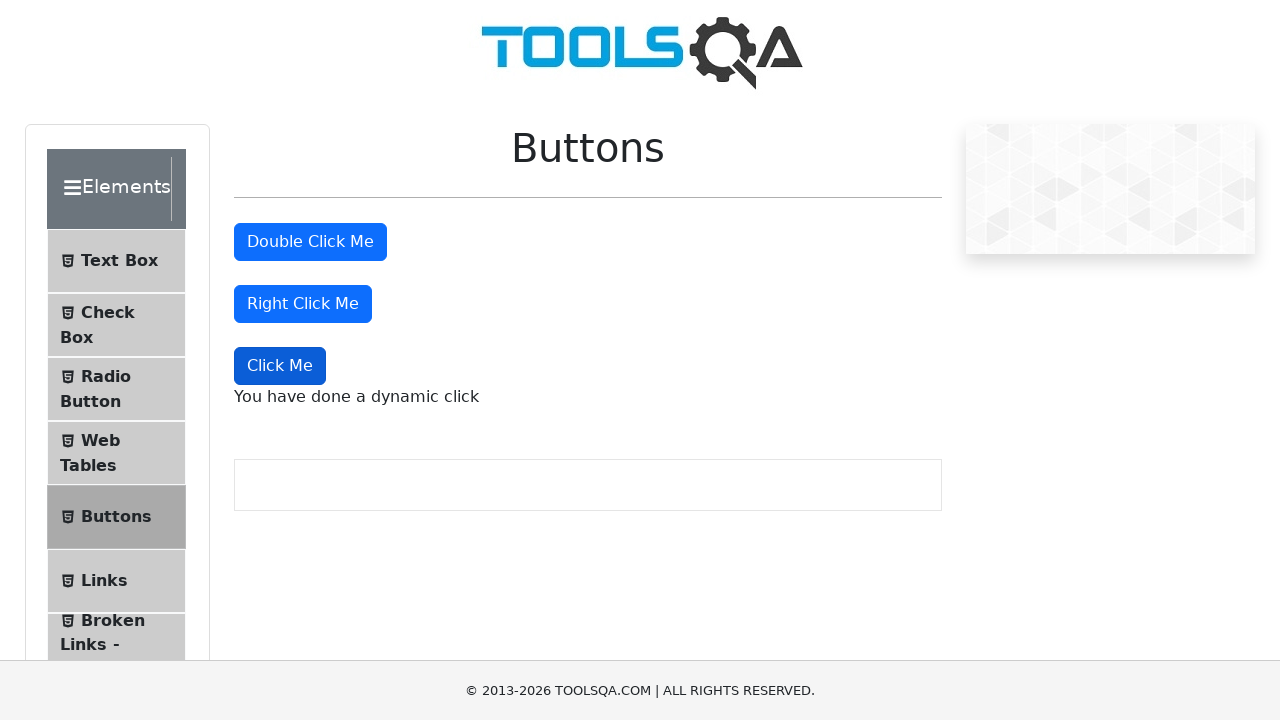

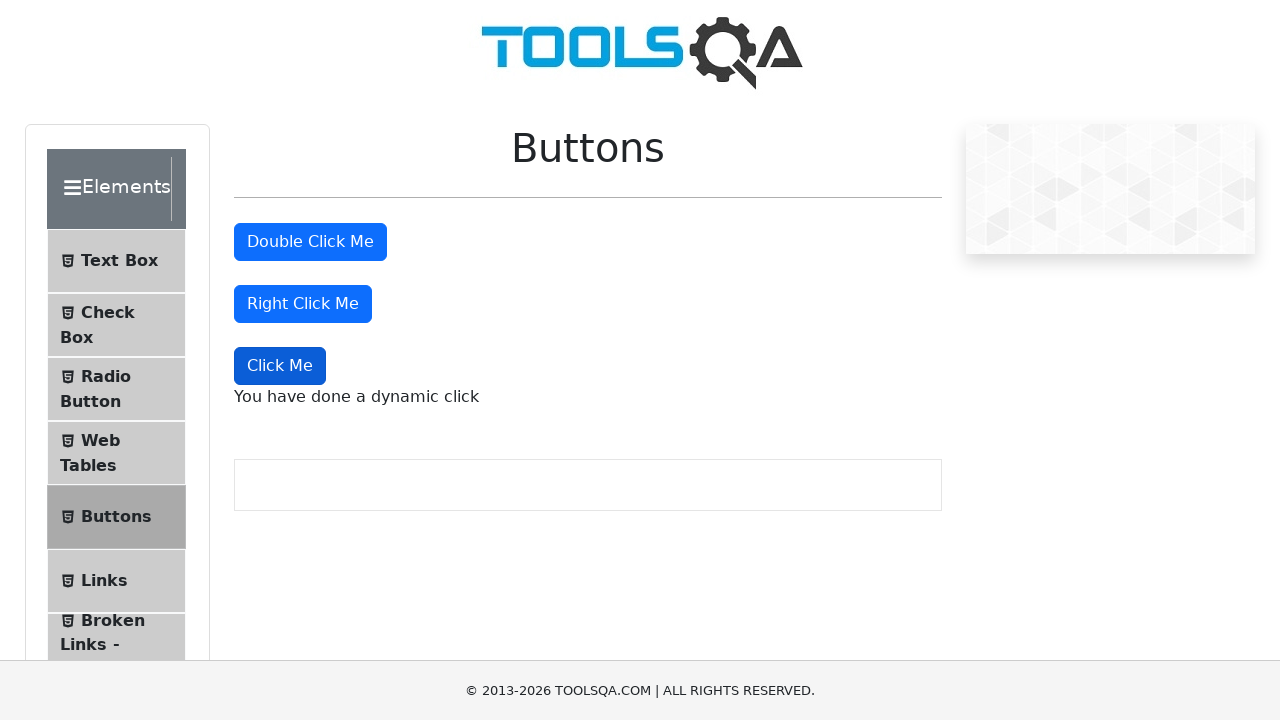